Navigates to the Maven Repository page for webdrivermanager and uses the browser's find-in-page functionality (F3) to search for the text "com" on the page.

Starting URL: https://mvnrepository.com/artifact/io.github.bonigarcia/webdrivermanager/5.3.2

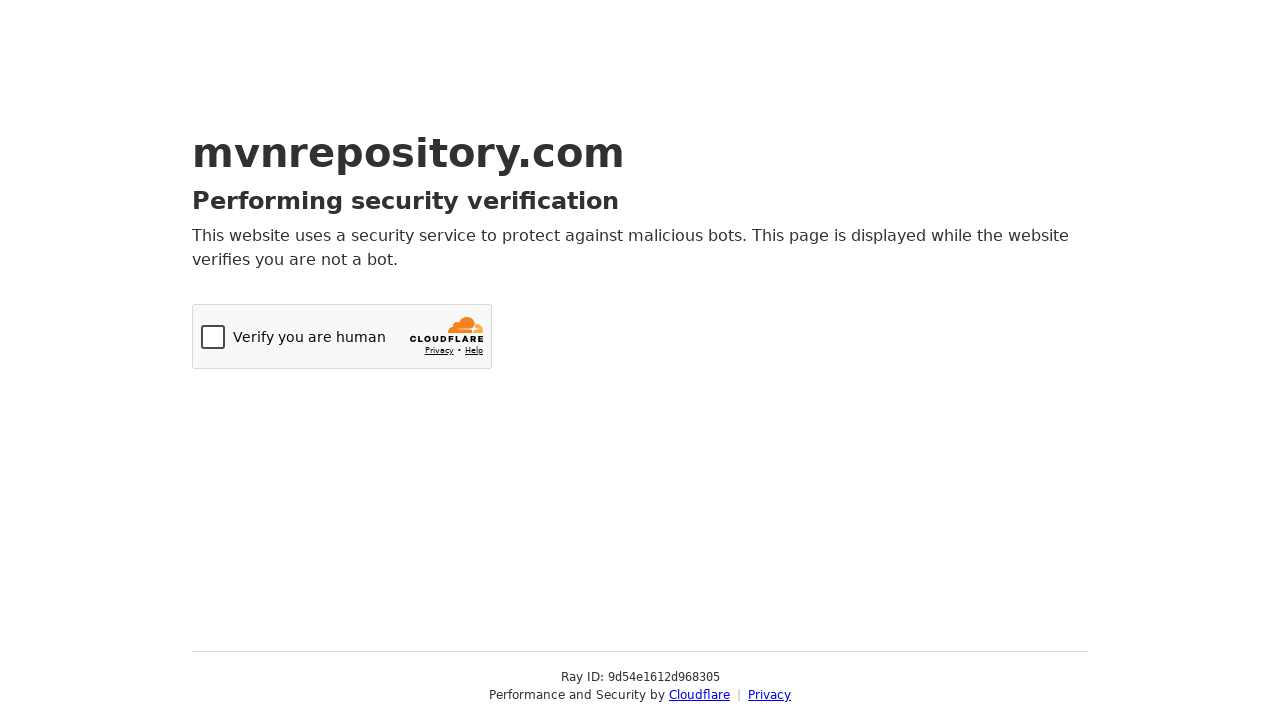

Navigated to Maven Repository webdrivermanager page
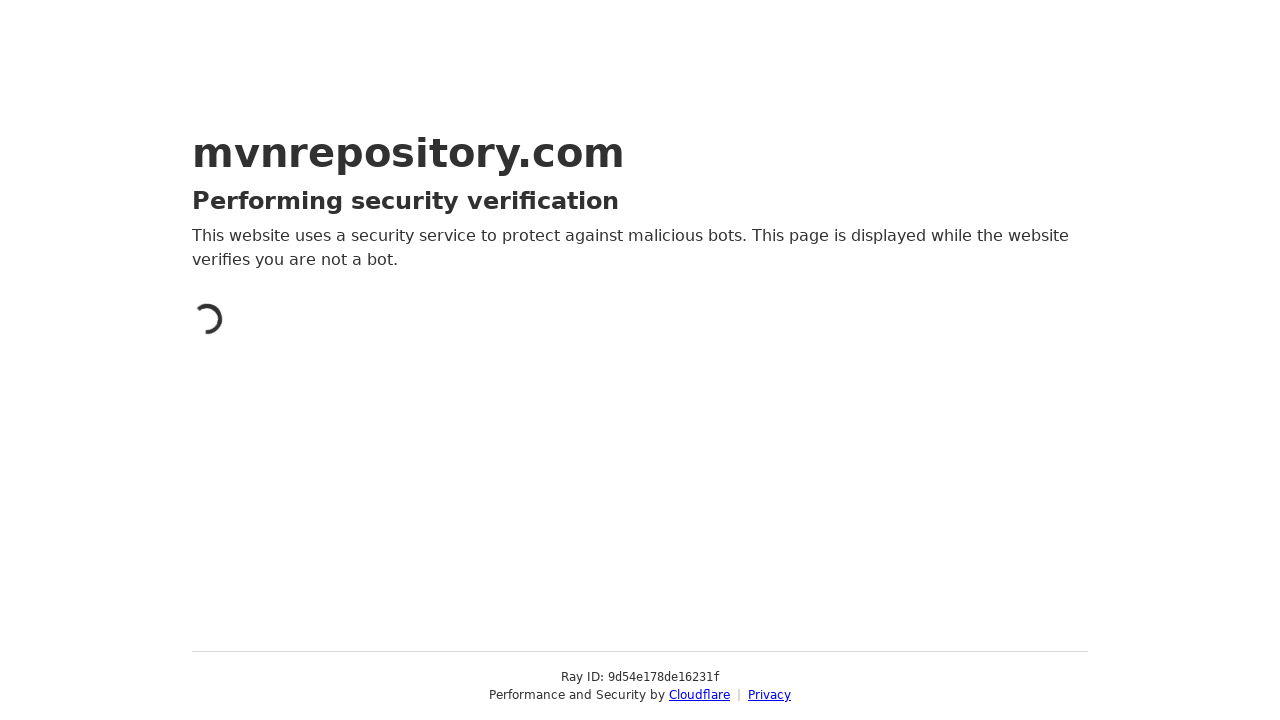

Waited for page to load (domcontentloaded)
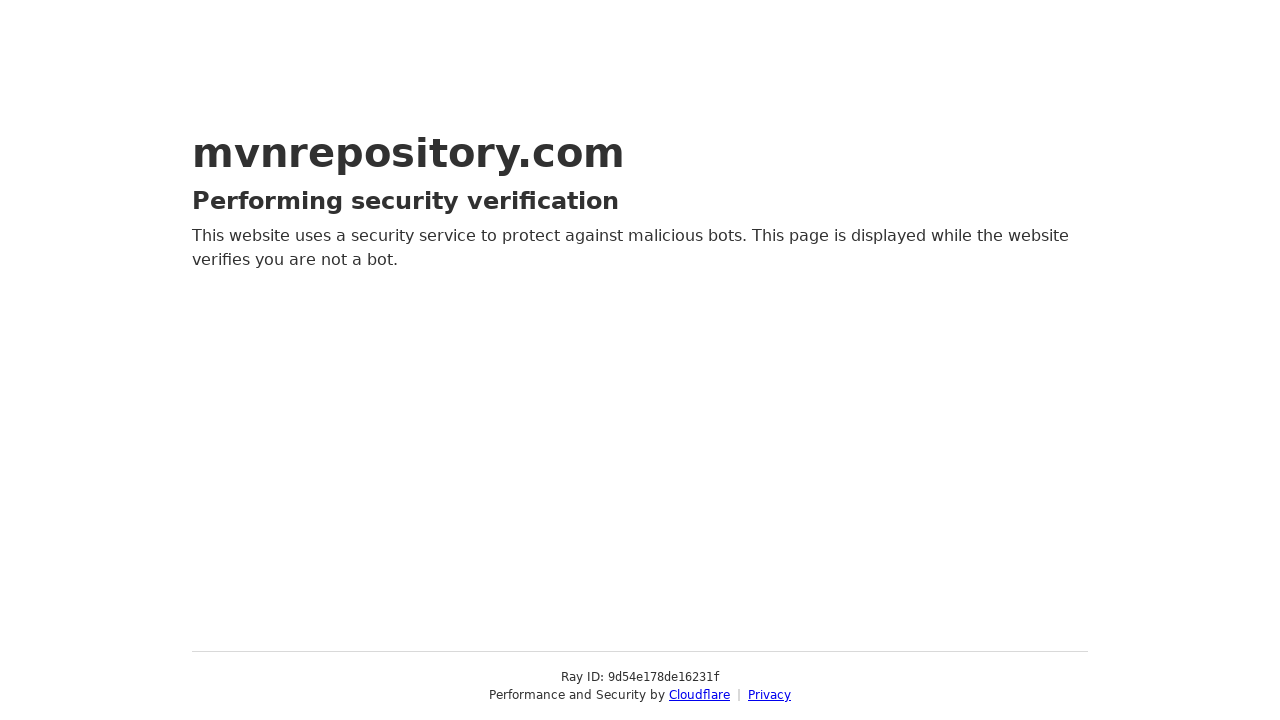

Pressed F3 to open browser's find dialog
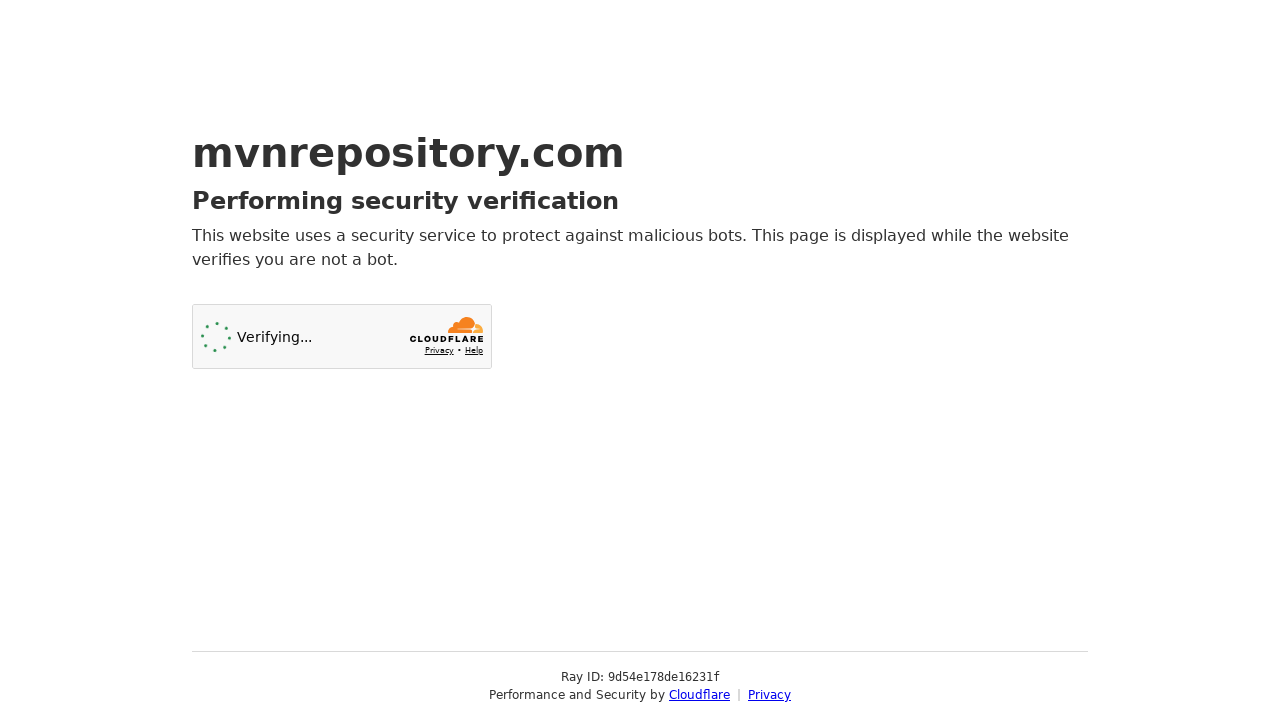

Typed 'com' in the find dialog to search on page
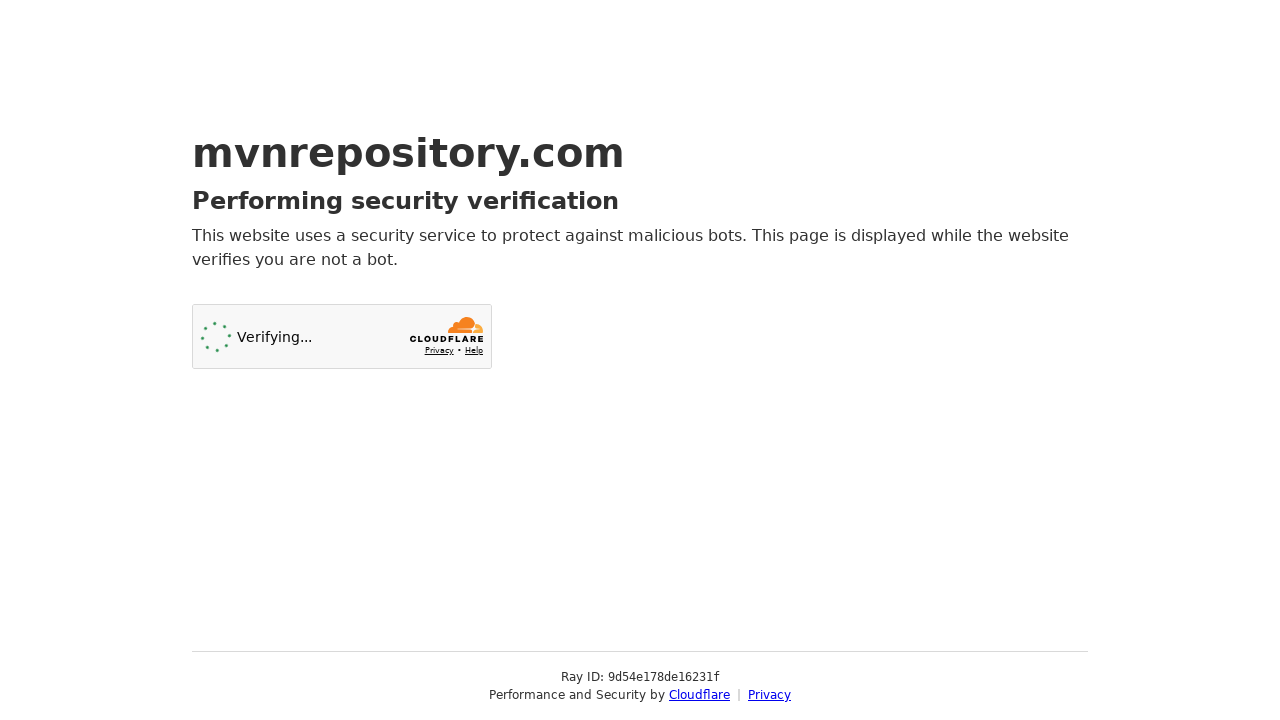

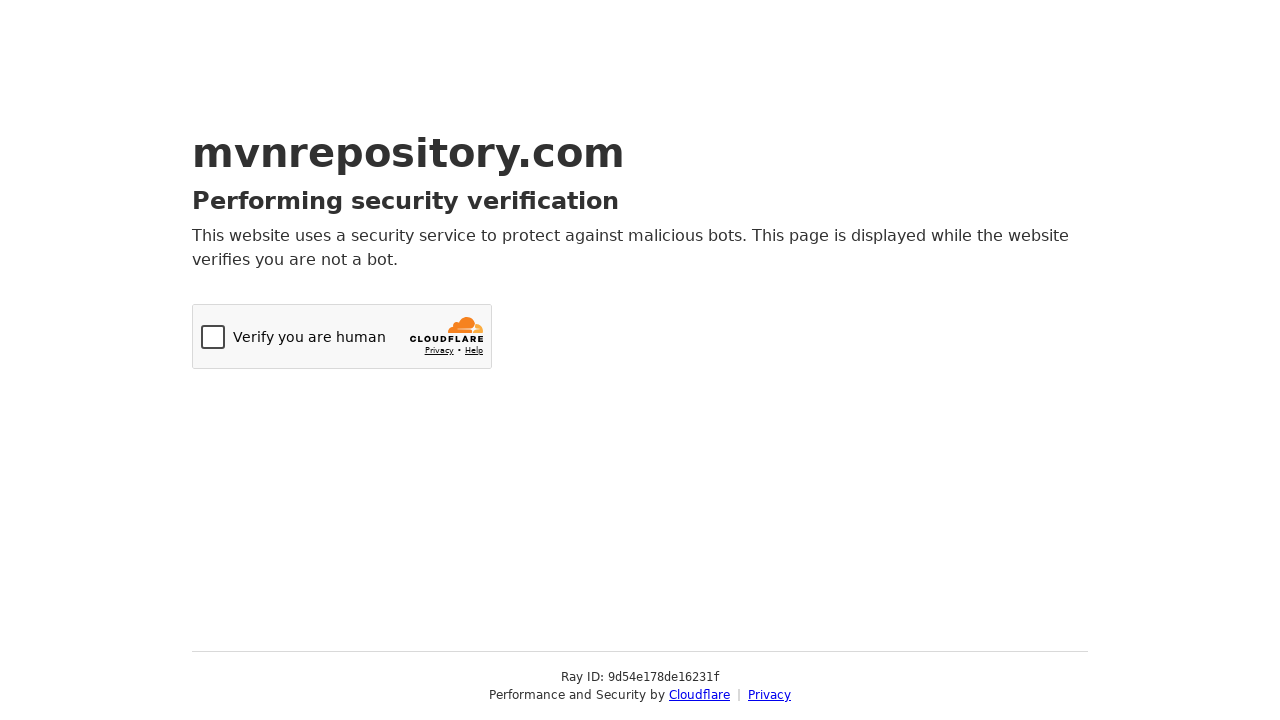